Tests that an item is removed if an empty text string is entered during editing

Starting URL: https://demo.playwright.dev/todomvc

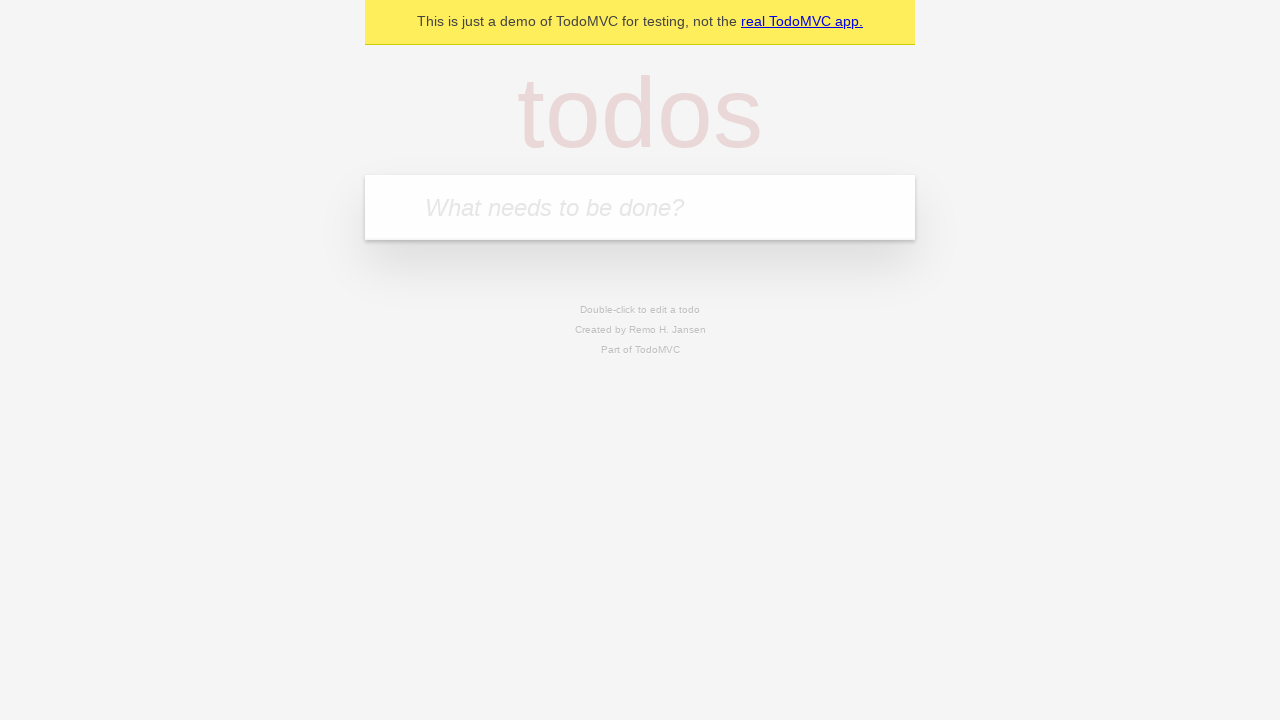

Filled new todo input with 'buy some cheese' on internal:attr=[placeholder="What needs to be done?"i]
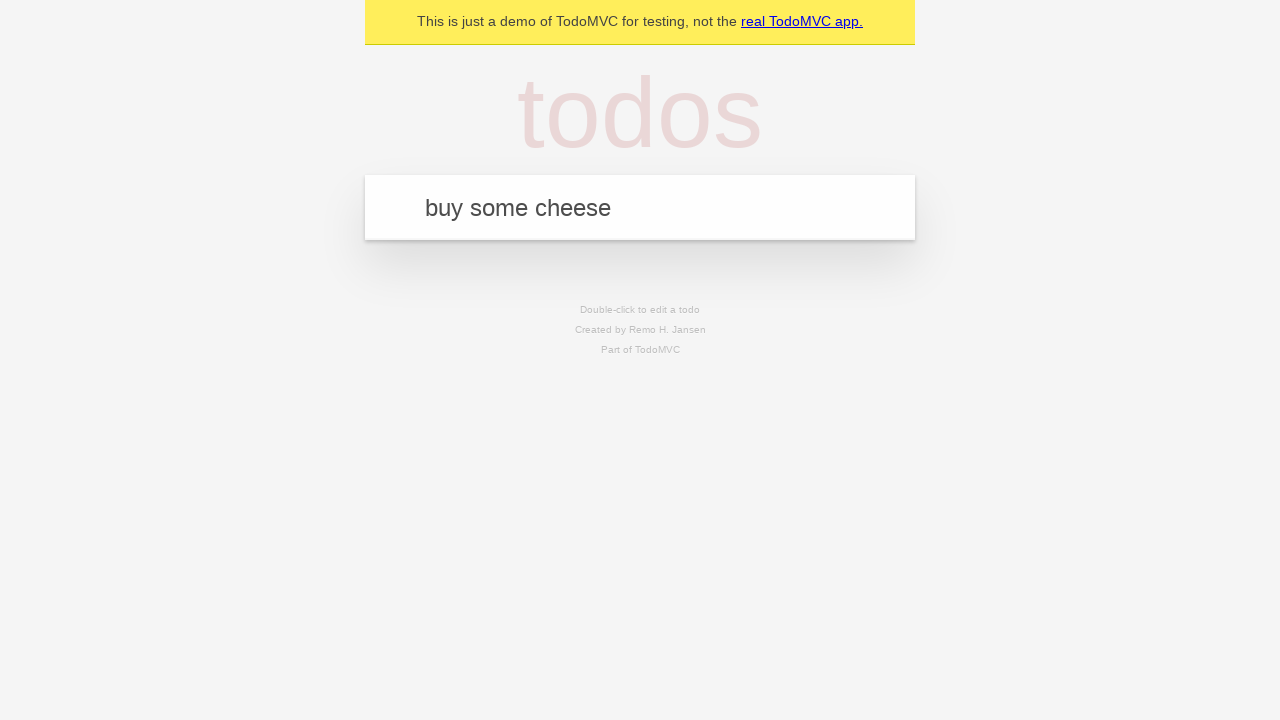

Pressed Enter to create todo item 'buy some cheese' on internal:attr=[placeholder="What needs to be done?"i]
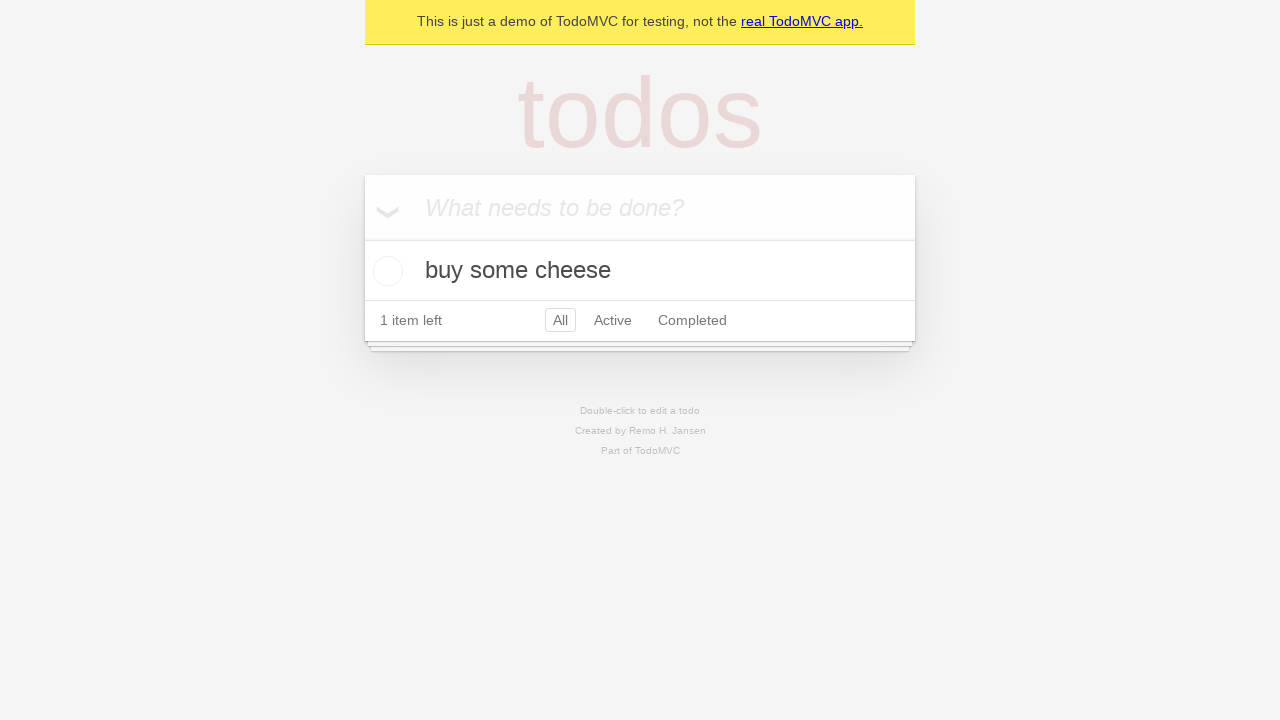

Filled new todo input with 'feed the cat' on internal:attr=[placeholder="What needs to be done?"i]
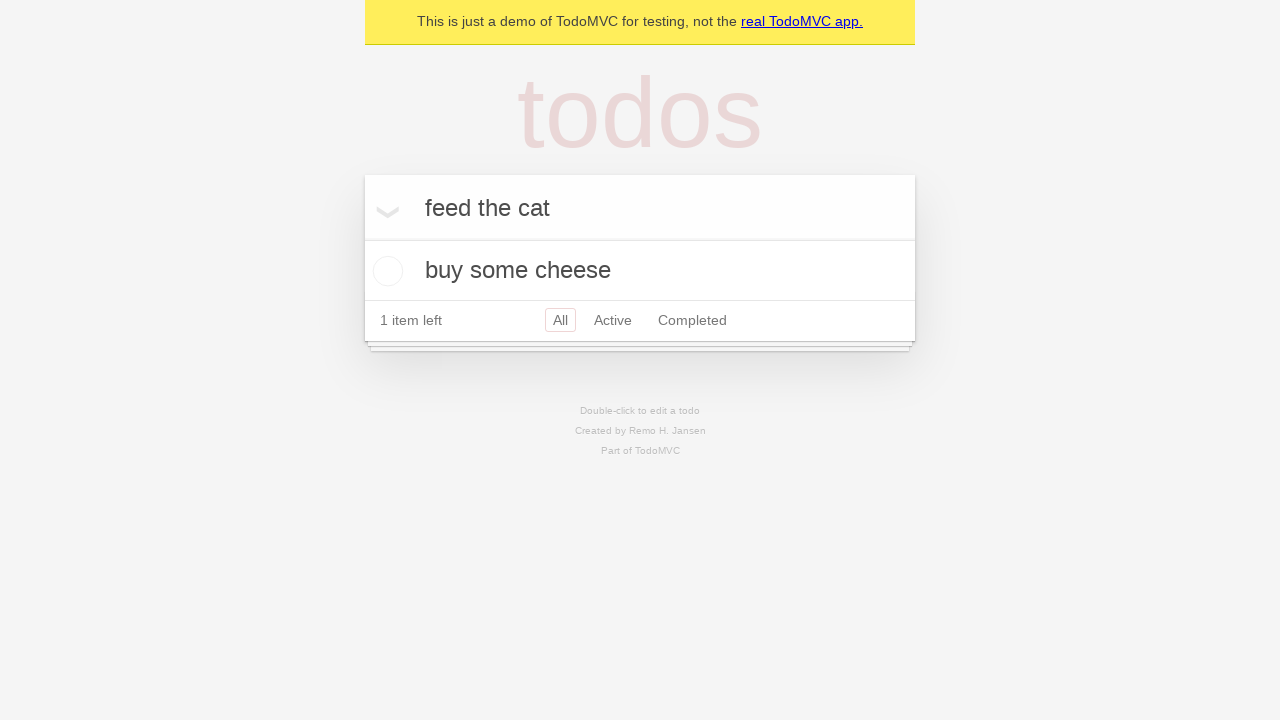

Pressed Enter to create todo item 'feed the cat' on internal:attr=[placeholder="What needs to be done?"i]
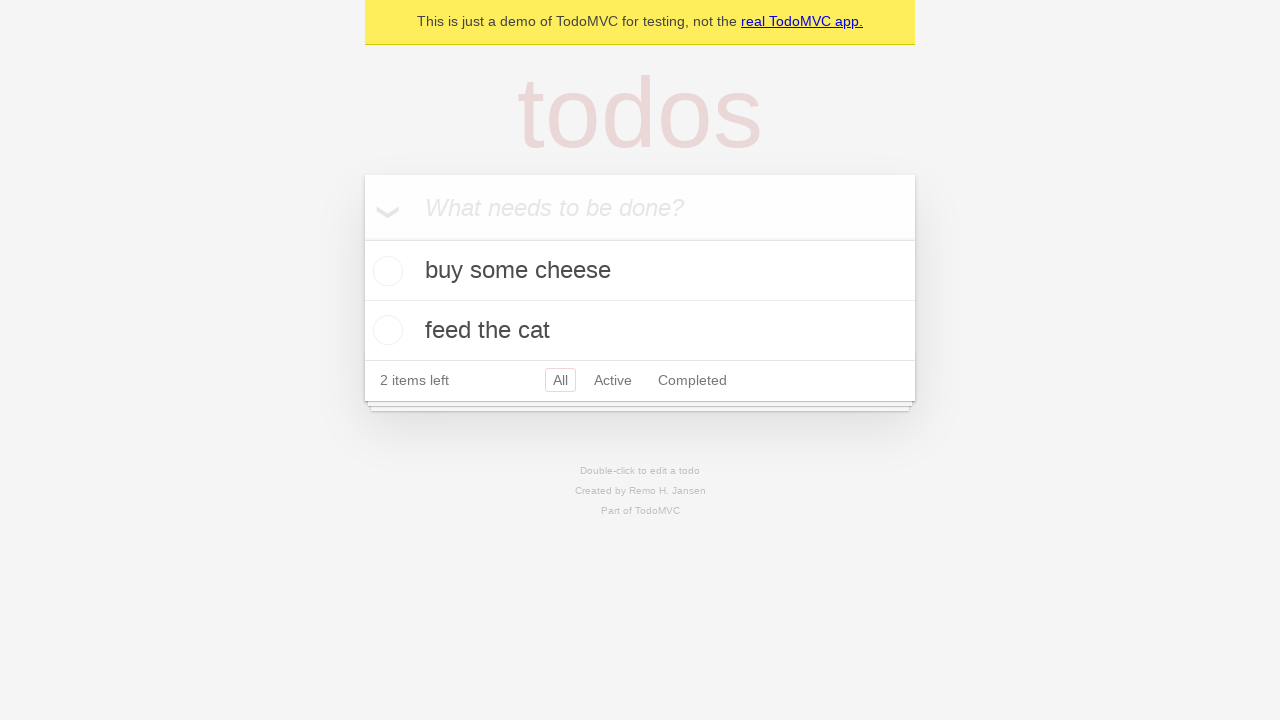

Filled new todo input with 'book a doctors appointment' on internal:attr=[placeholder="What needs to be done?"i]
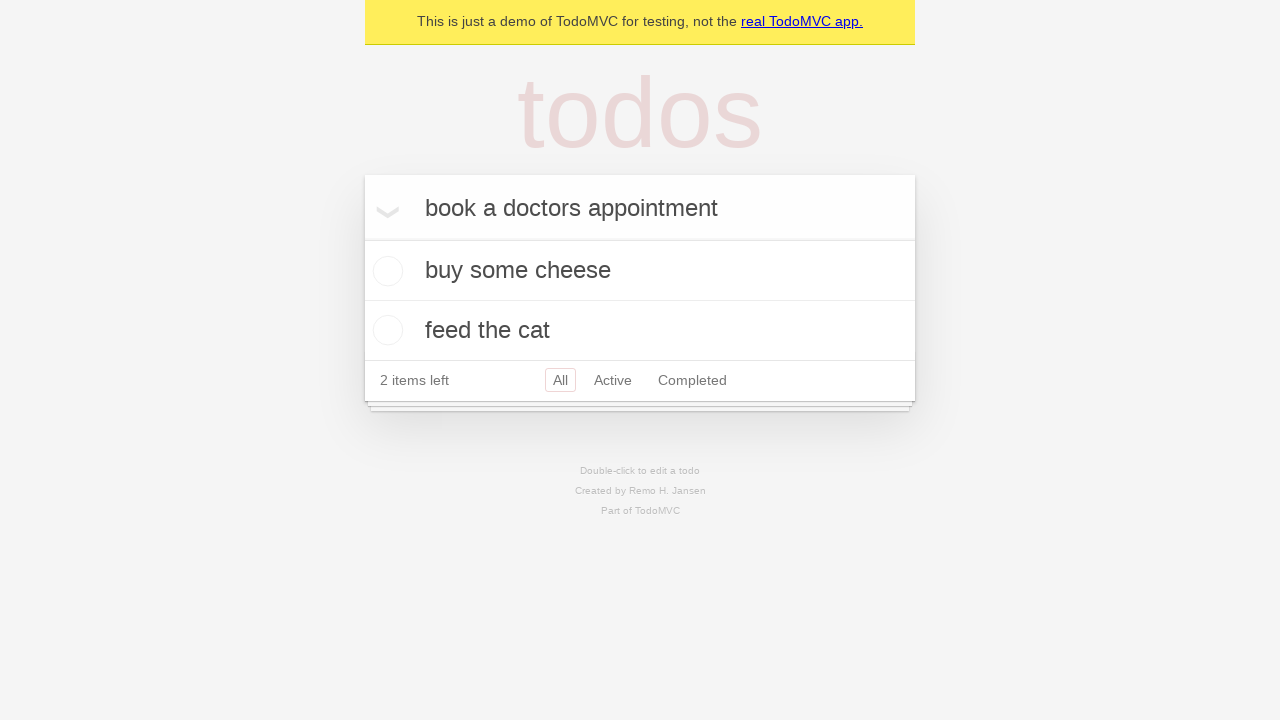

Pressed Enter to create todo item 'book a doctors appointment' on internal:attr=[placeholder="What needs to be done?"i]
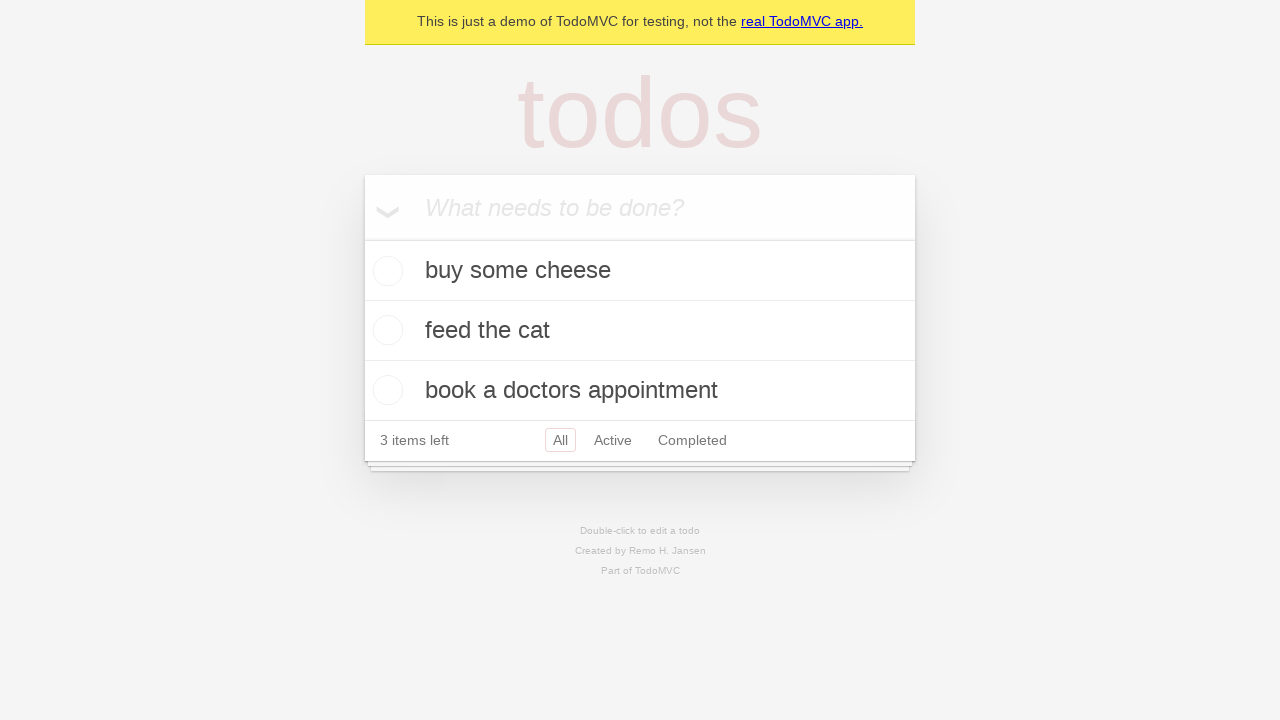

Waited for all 3 todo items to be created
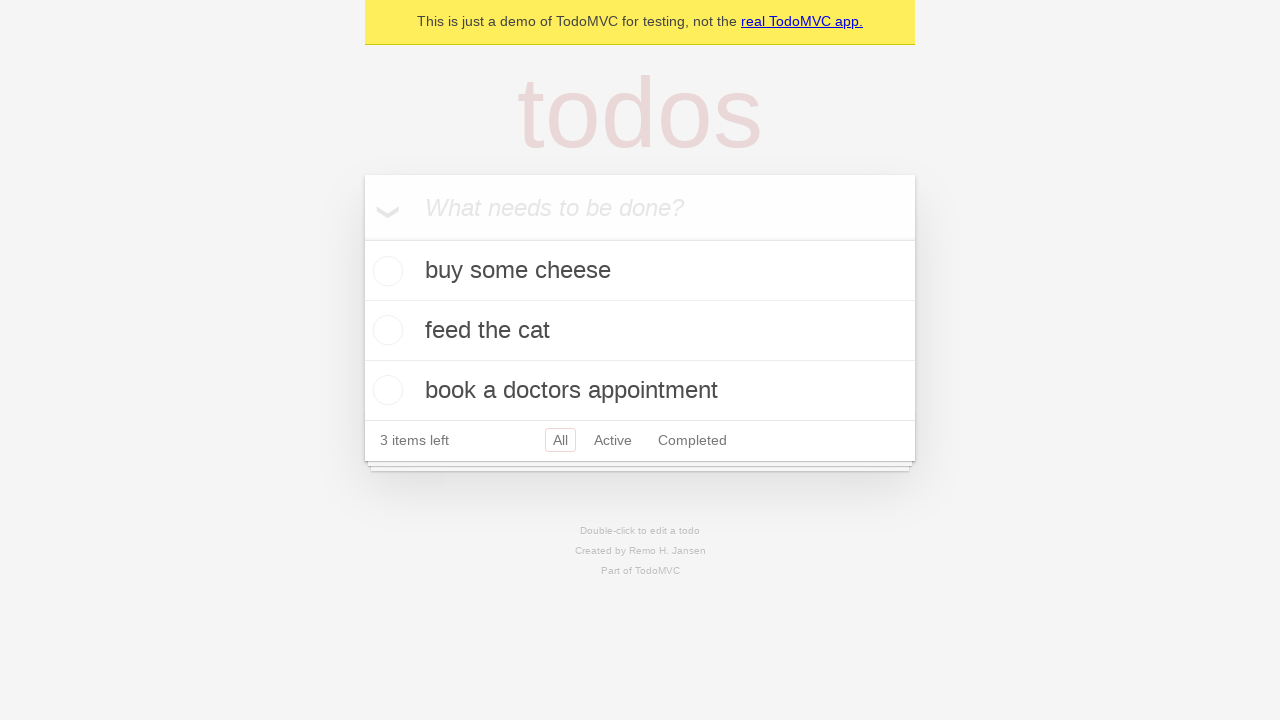

Located all todo items on the page
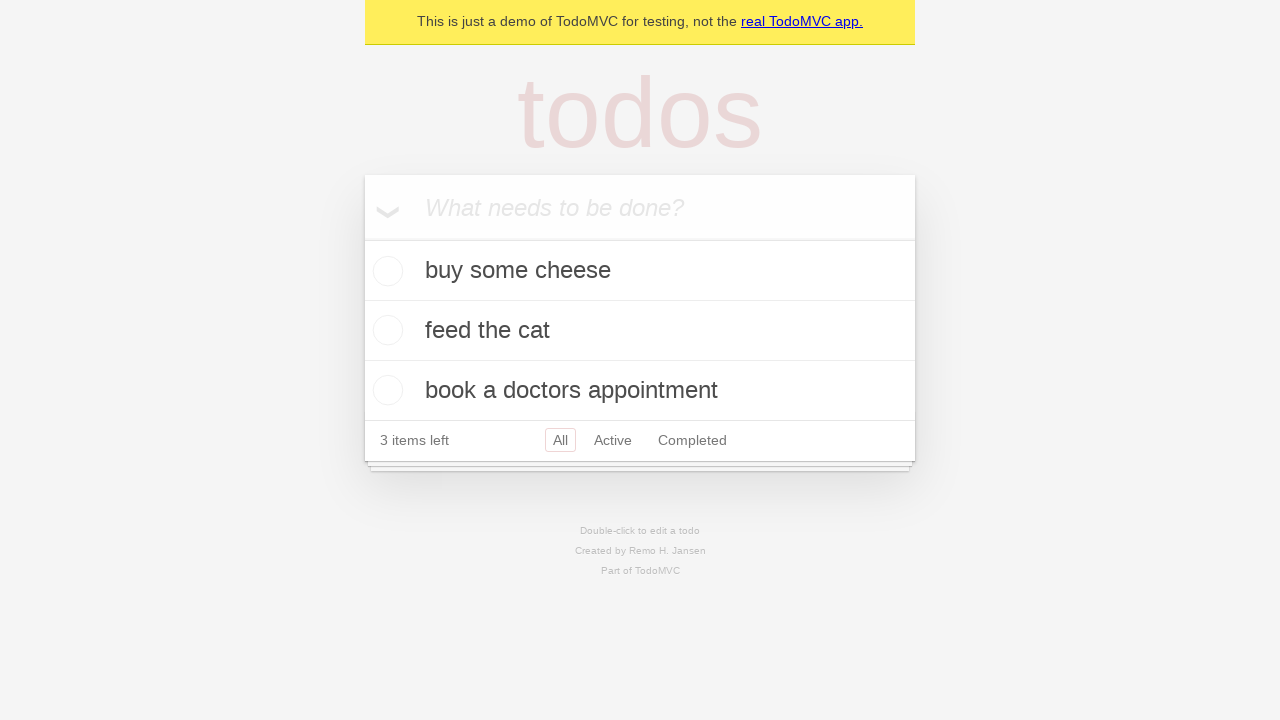

Double-clicked second todo item to enter edit mode at (640, 331) on internal:testid=[data-testid="todo-item"s] >> nth=1
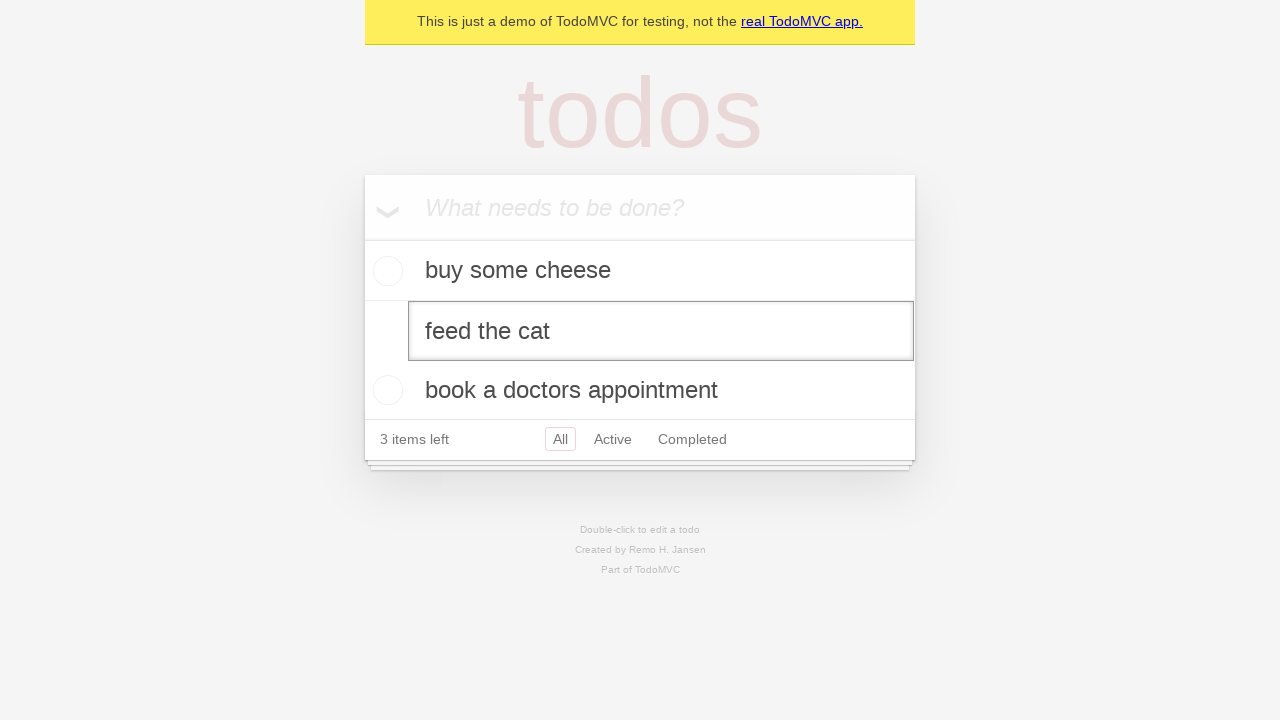

Located edit textbox for the second todo item
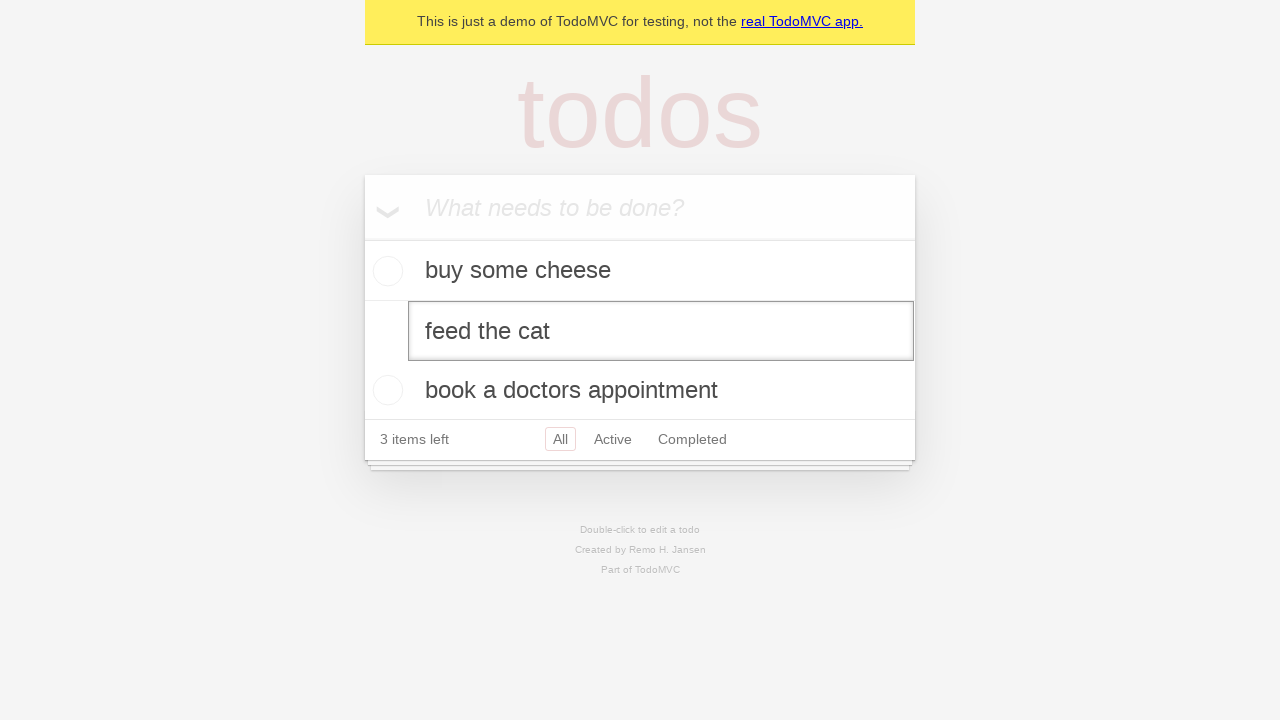

Cleared the text in the edit field on internal:testid=[data-testid="todo-item"s] >> nth=1 >> internal:role=textbox[nam
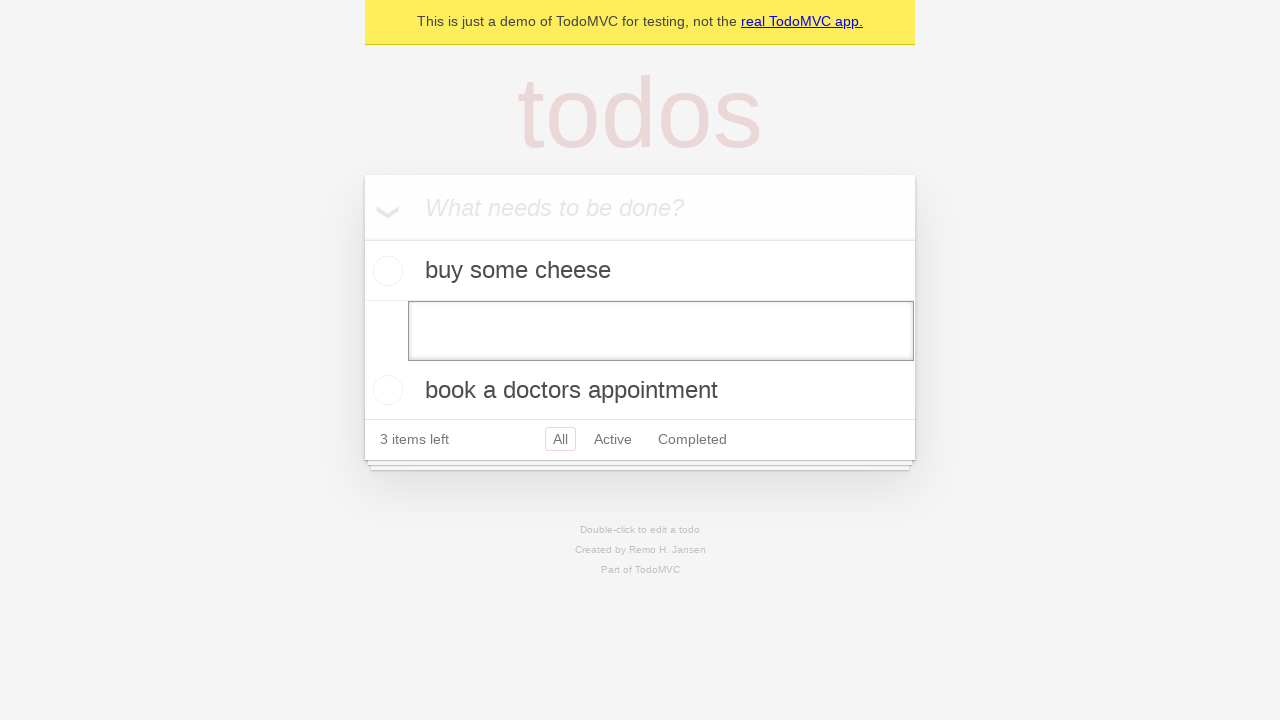

Pressed Enter to confirm empty text entry, removing the item on internal:testid=[data-testid="todo-item"s] >> nth=1 >> internal:role=textbox[nam
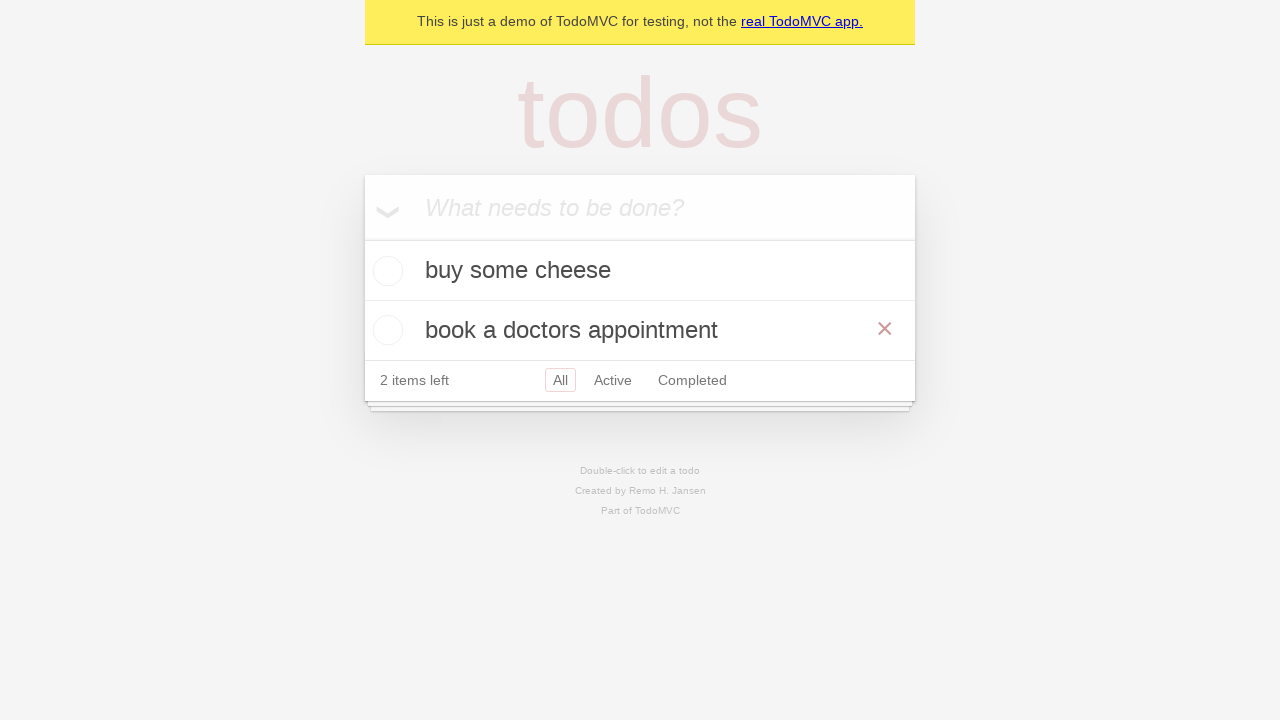

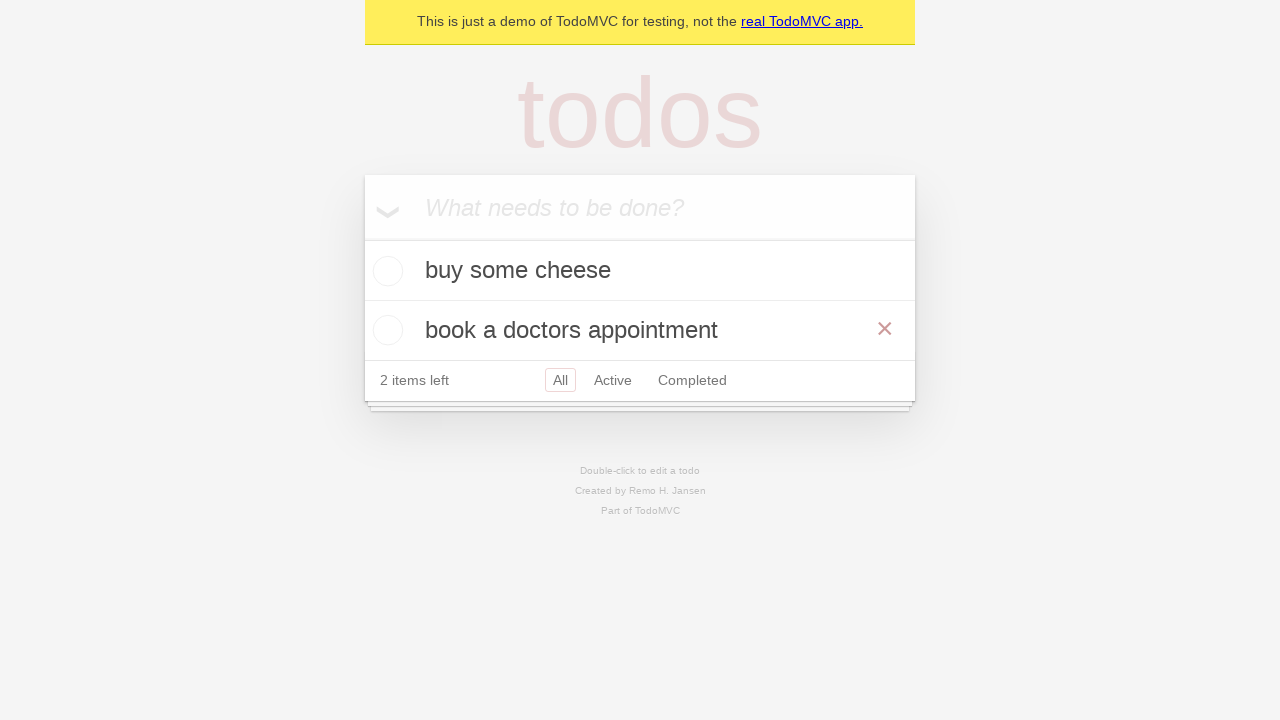